Tests error message validation when attempting to login with a username but no password

Starting URL: https://www.saucedemo.com/

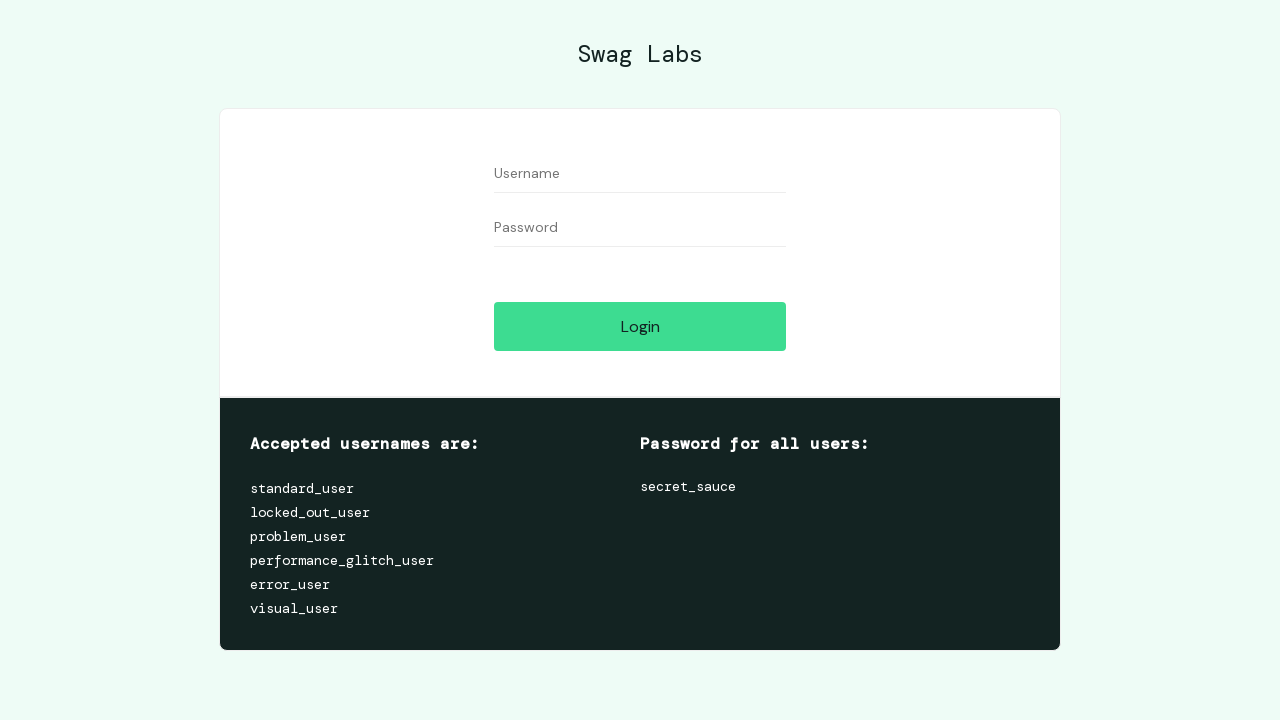

Filled username field with 'standard_user' on #user-name
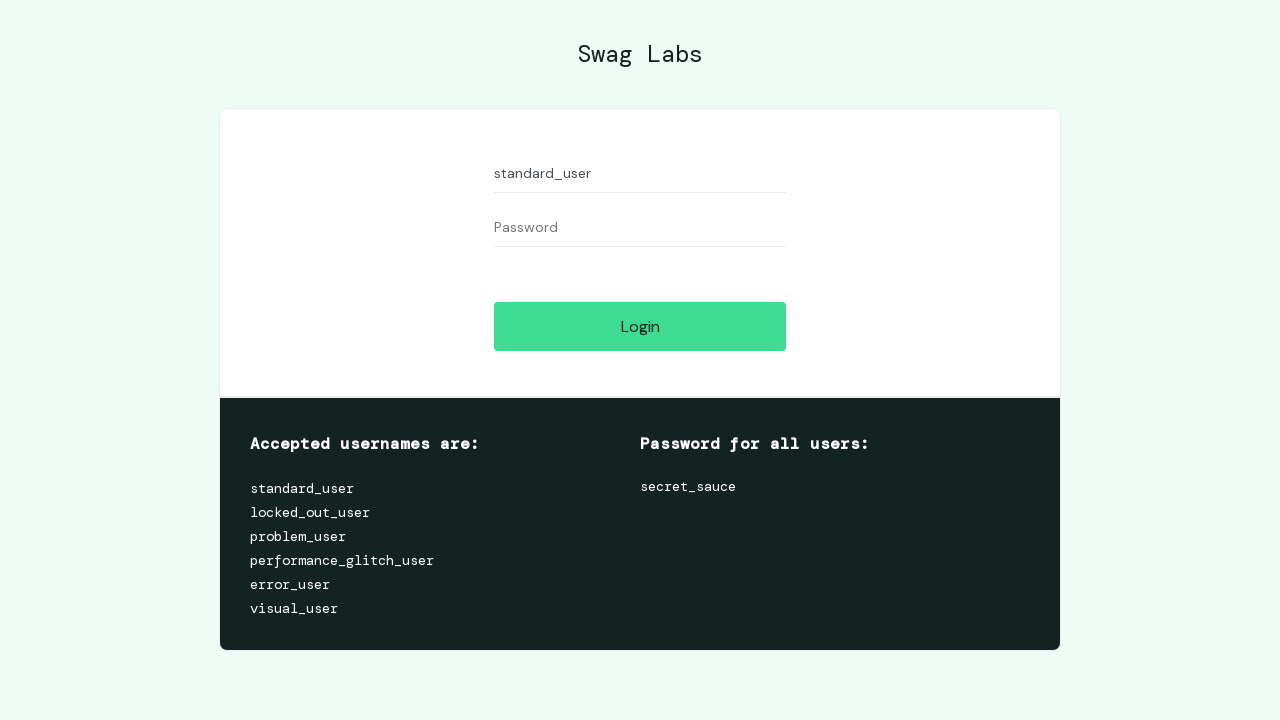

Left password field empty on input[name='password']
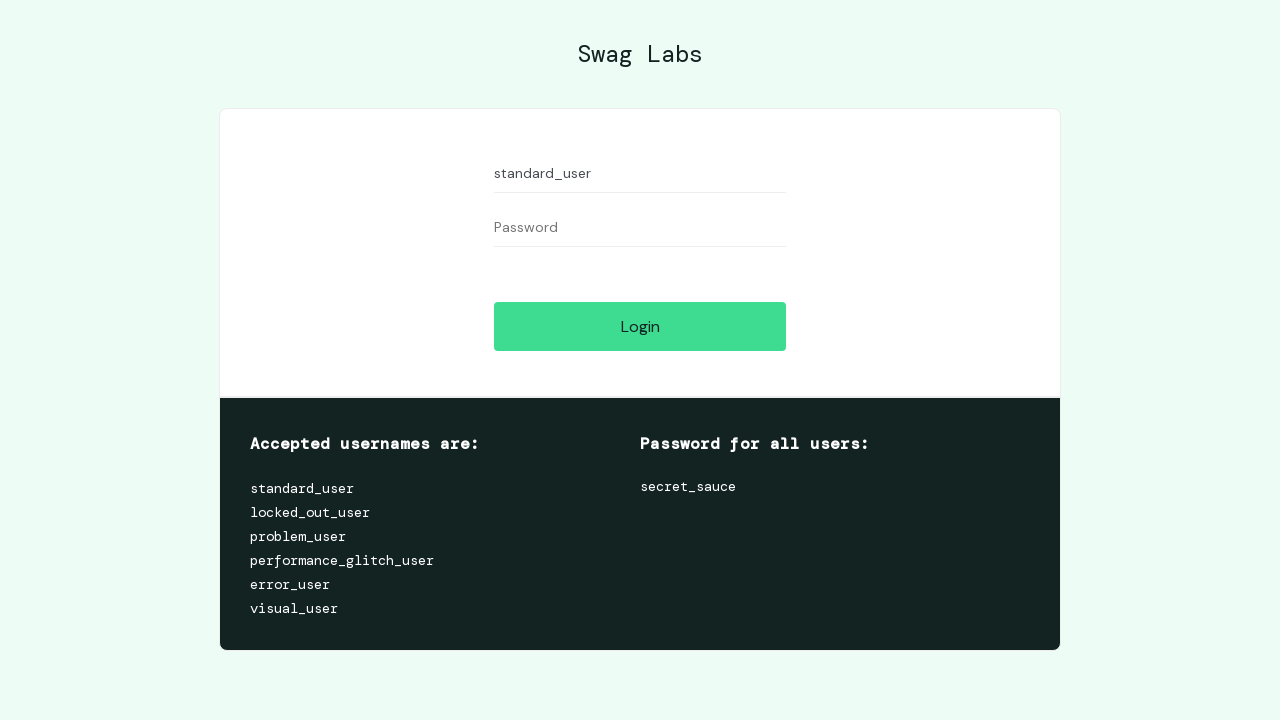

Clicked login button at (640, 326) on #login-button
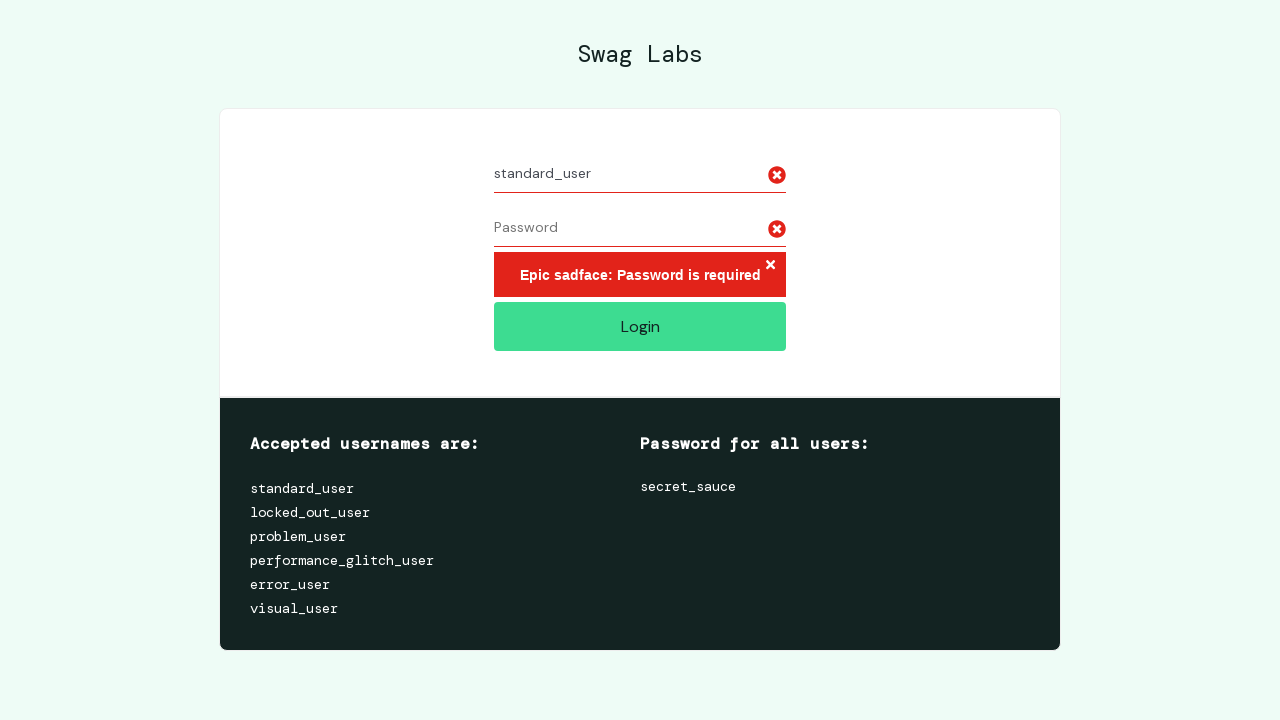

Error message appeared - validated that login fails with username but no password
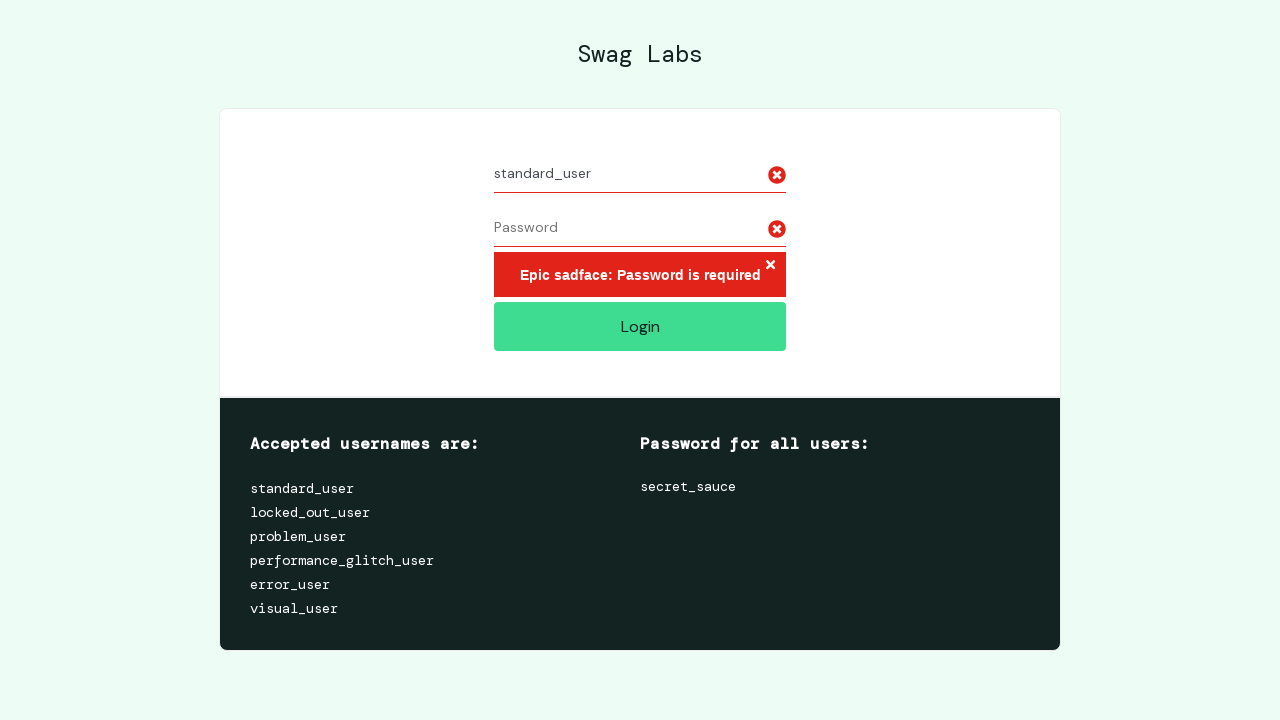

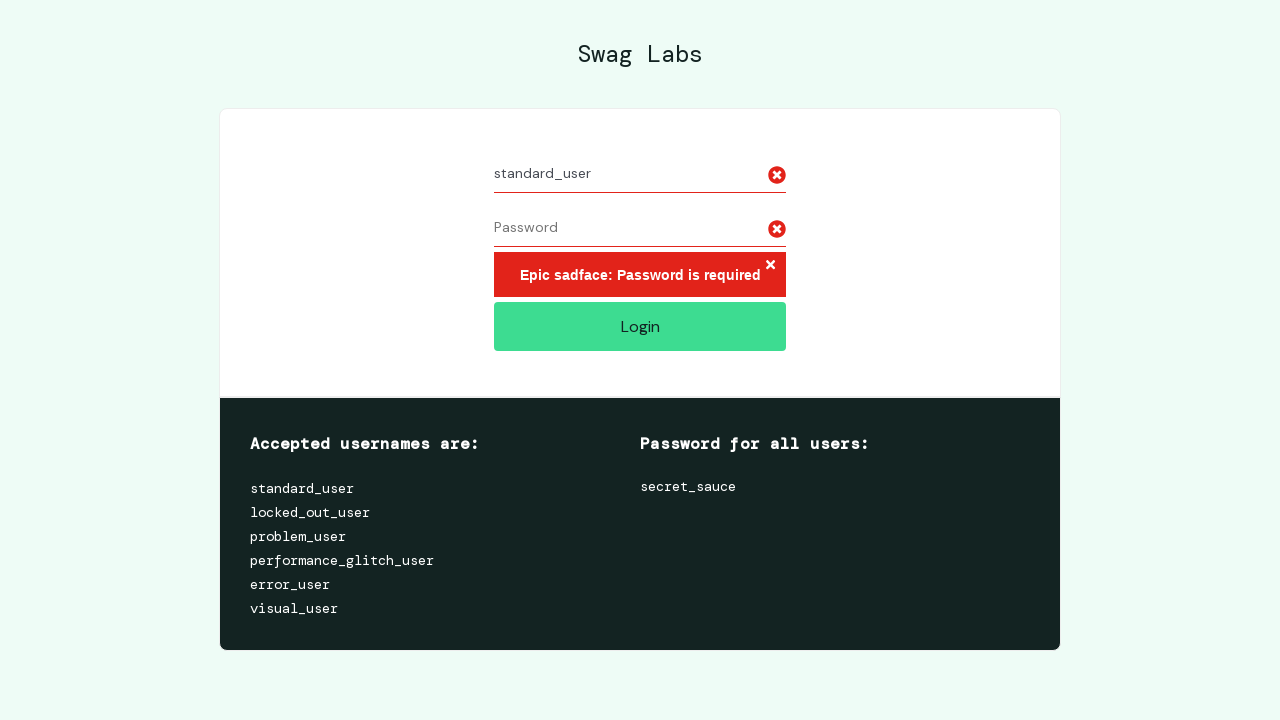